Tests browser window handling by clicking a link that opens in a new tab/window, then captures window handles and switches between them.

Starting URL: https://opensource-demo.orangehrmlive.com/web/index.php/auth/login

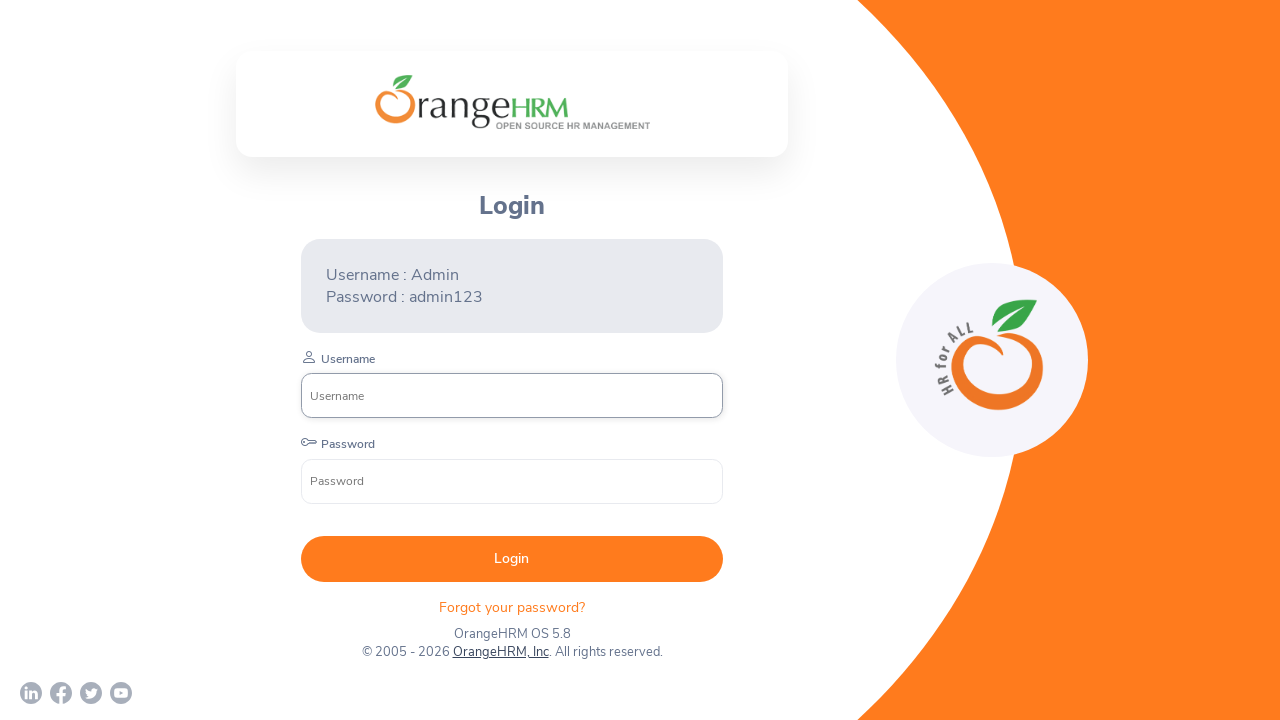

Waited for page to load (networkidle)
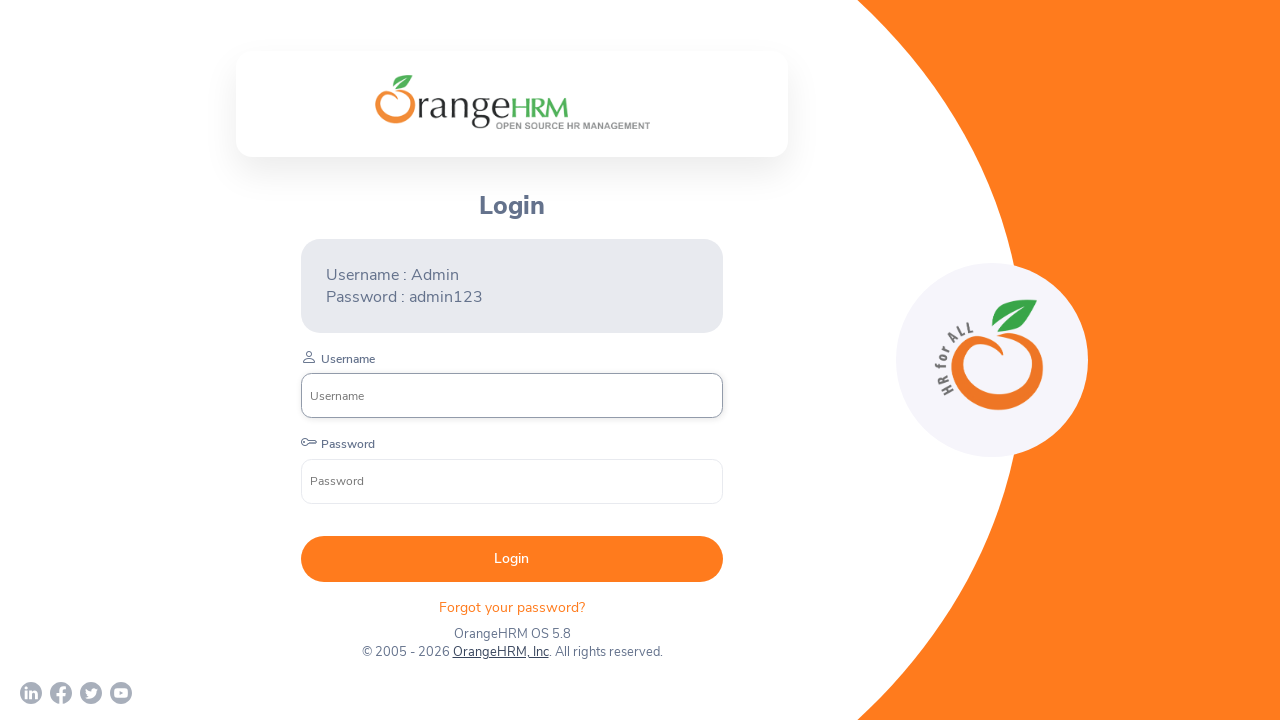

Clicked the 5th external link to open in new tab at (500, 652) on (//a[@target='_blank'])[5]
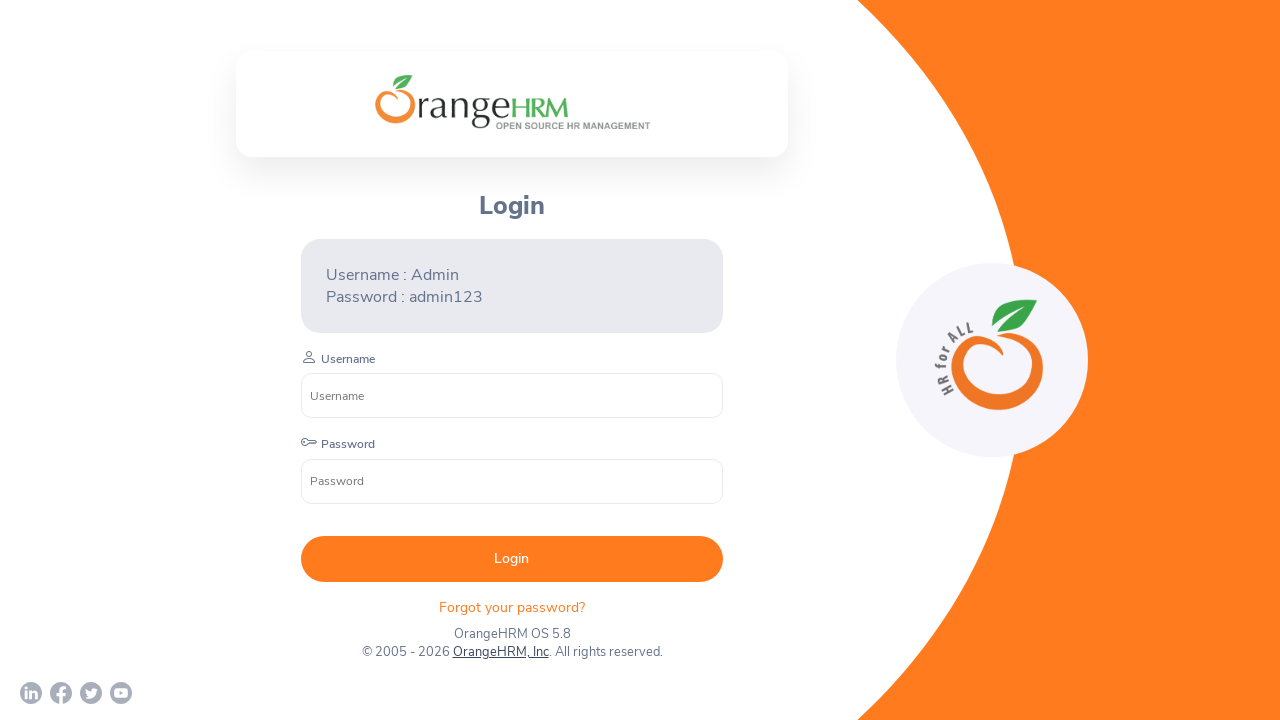

Captured new page object from context
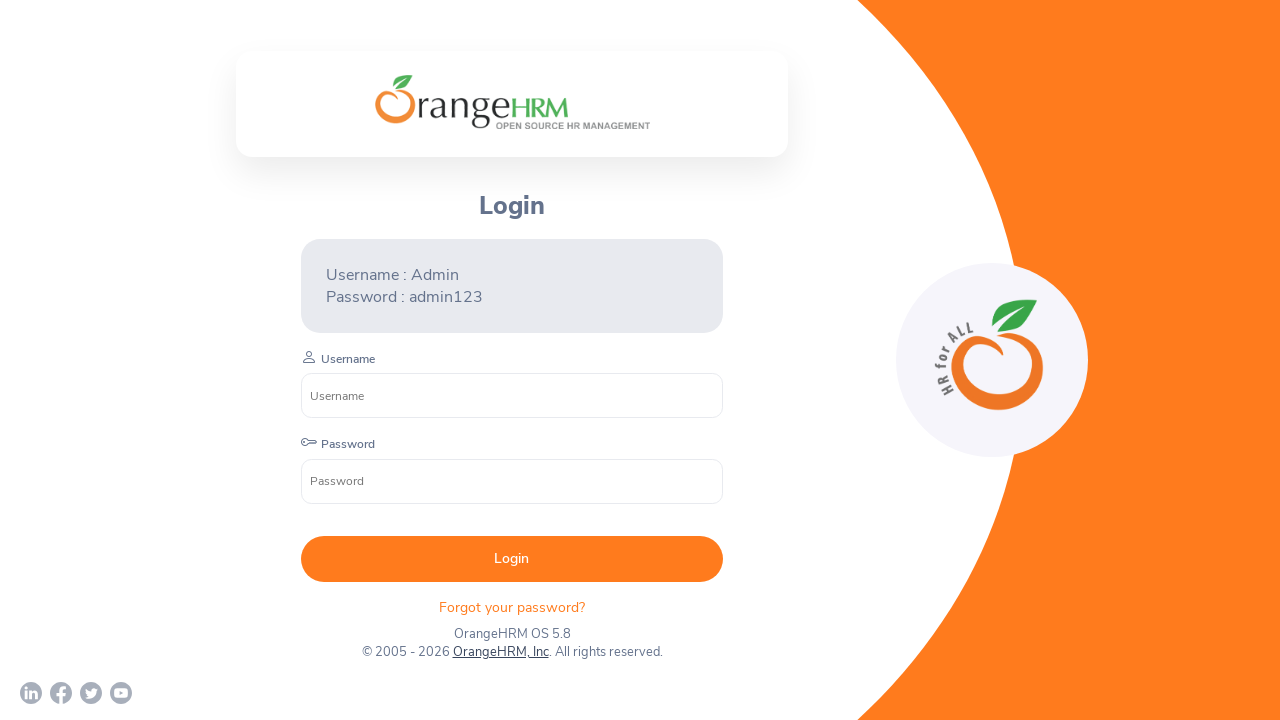

Waited for new page to load
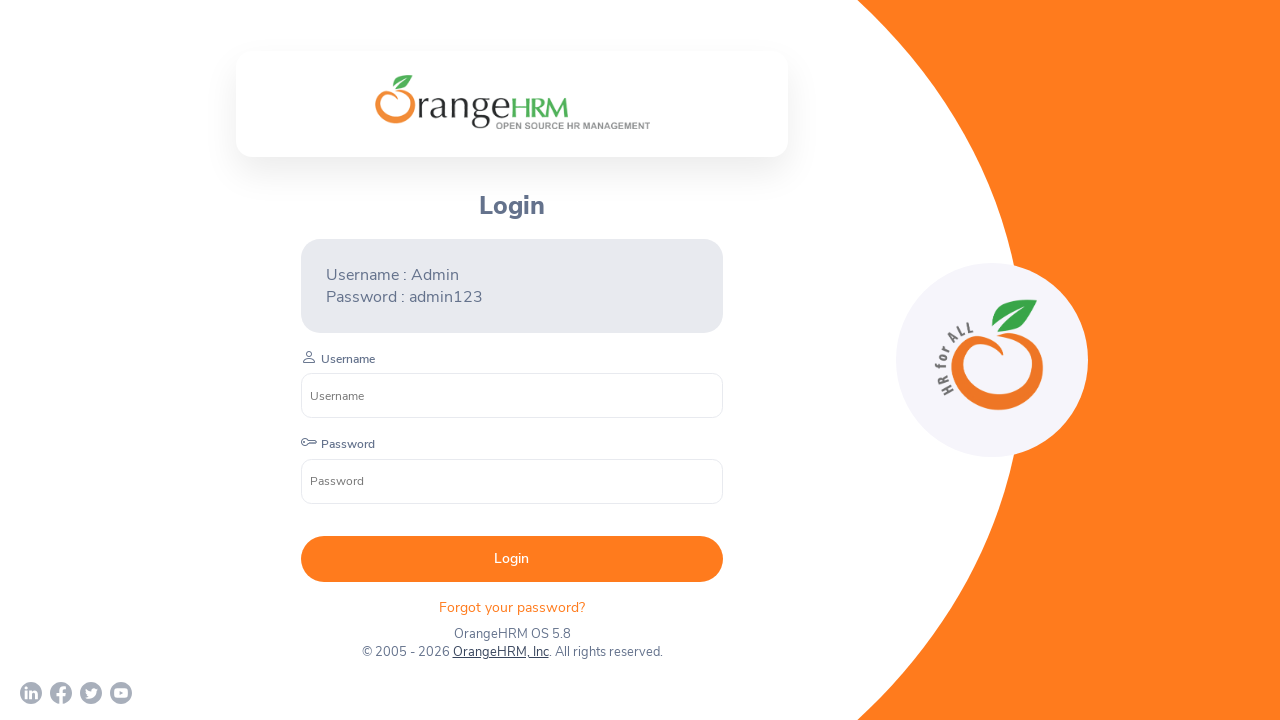

Retrieved all pages from browser context
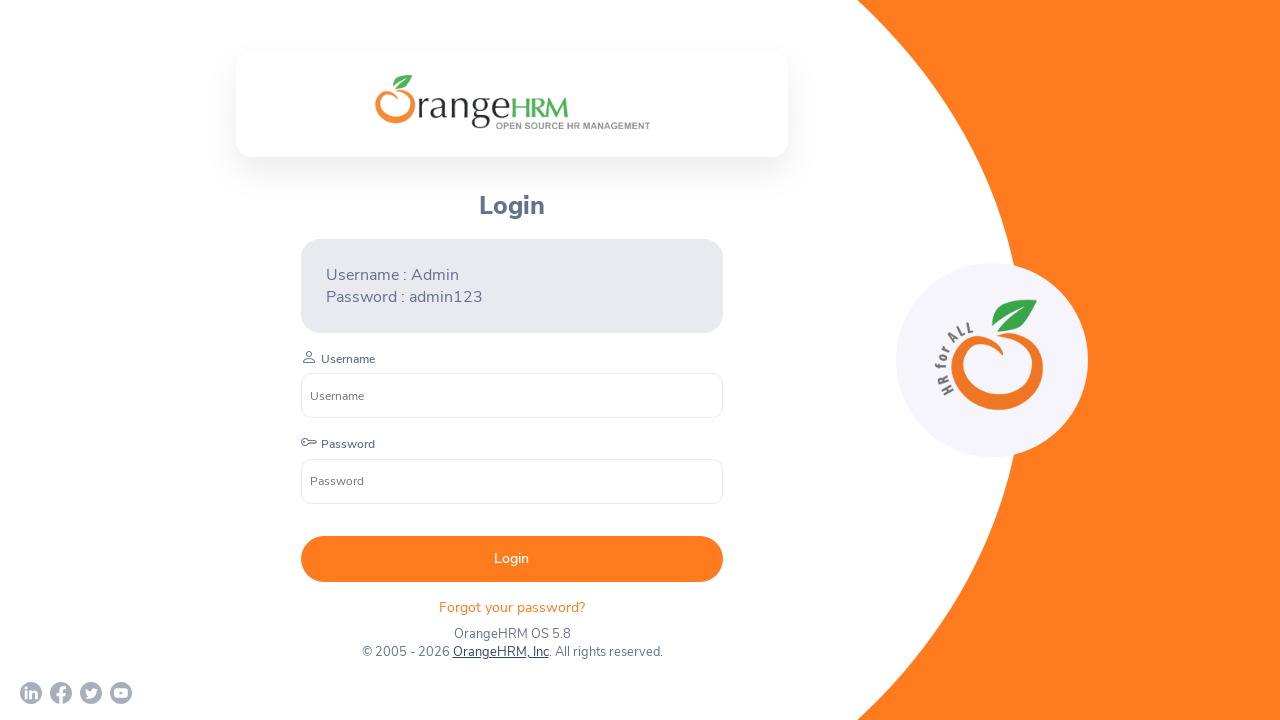

Printed URLs of all pages in context
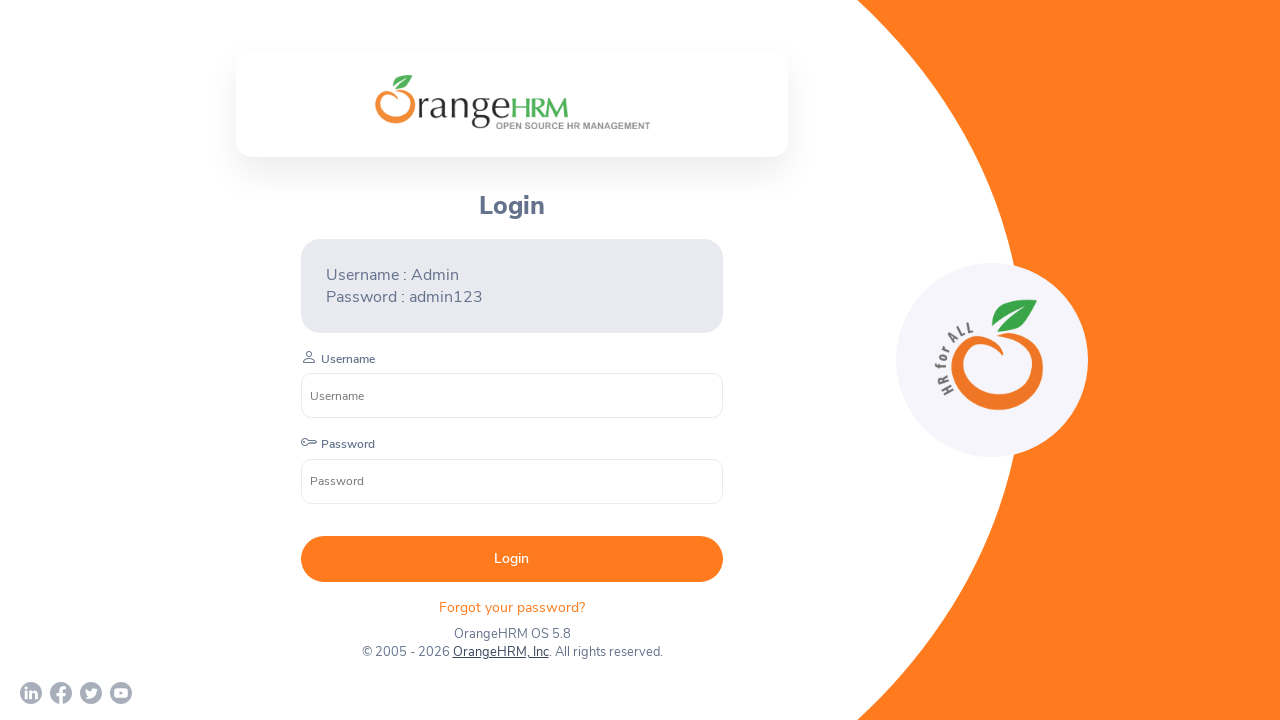

Switched back to original page by bringing it to front
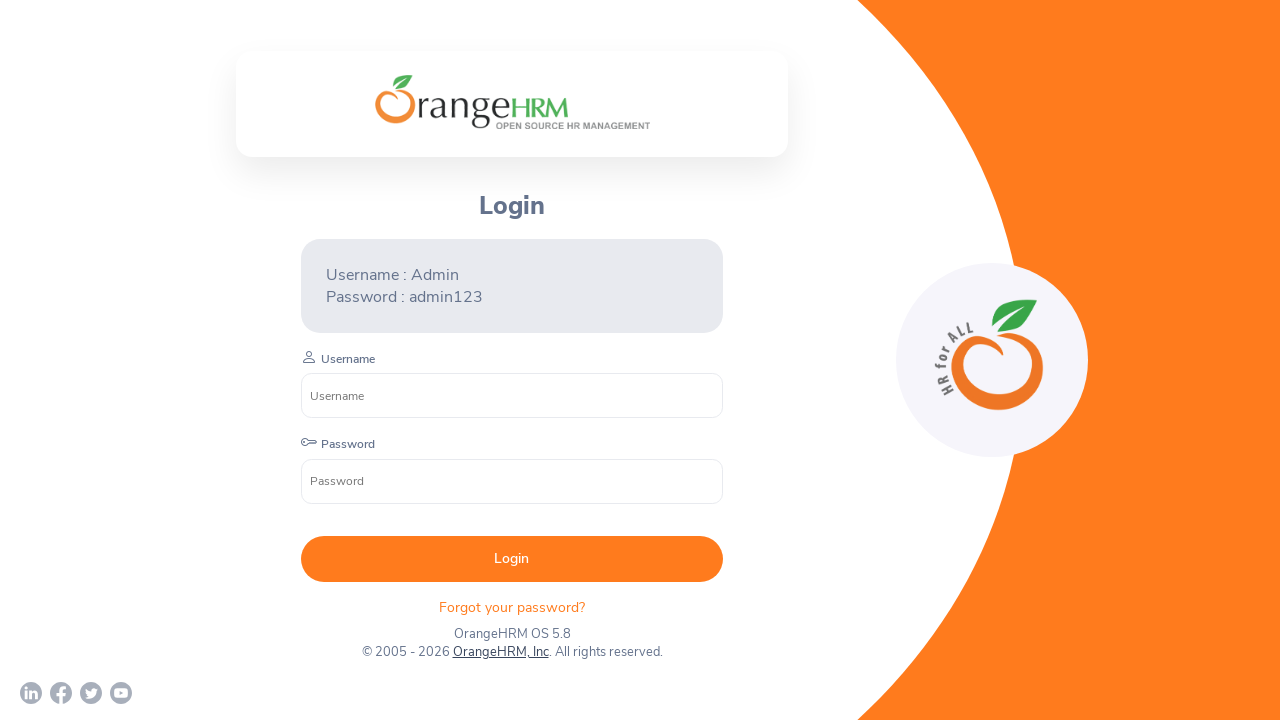

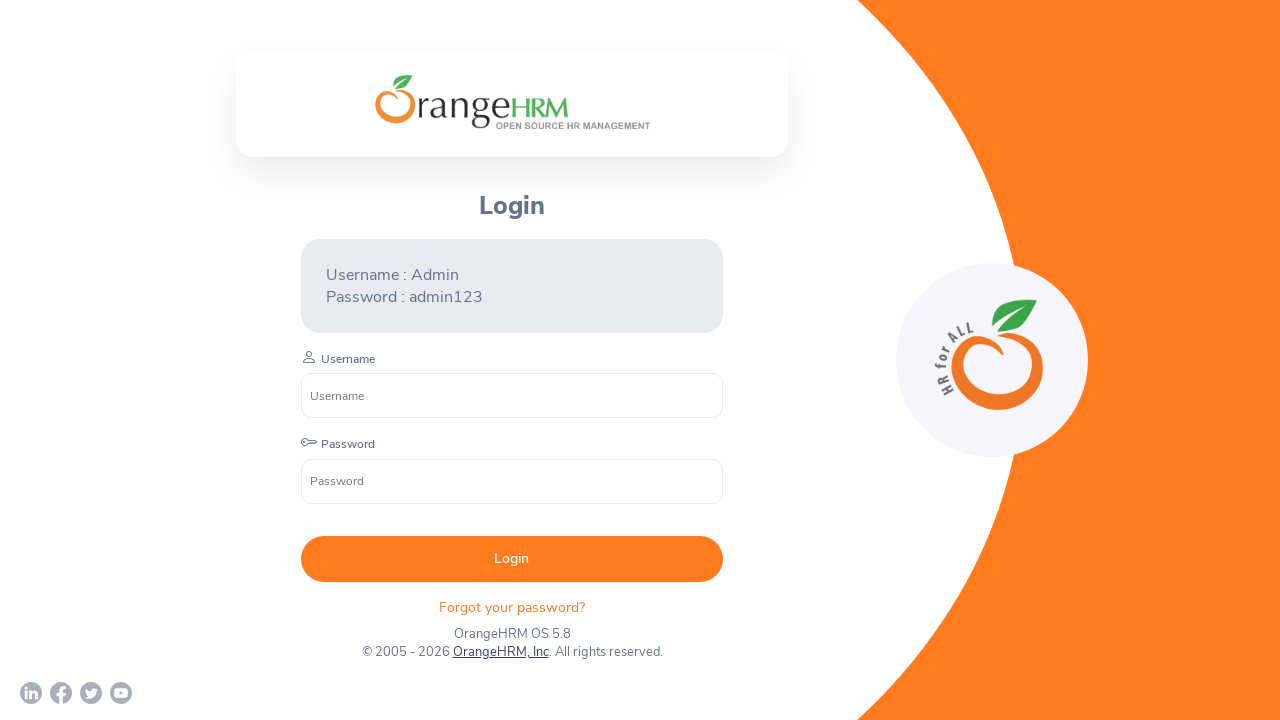